Tests opening a new browser window/tab by clicking a link and verifying content appears in the new window

Starting URL: https://the-internet.herokuapp.com/

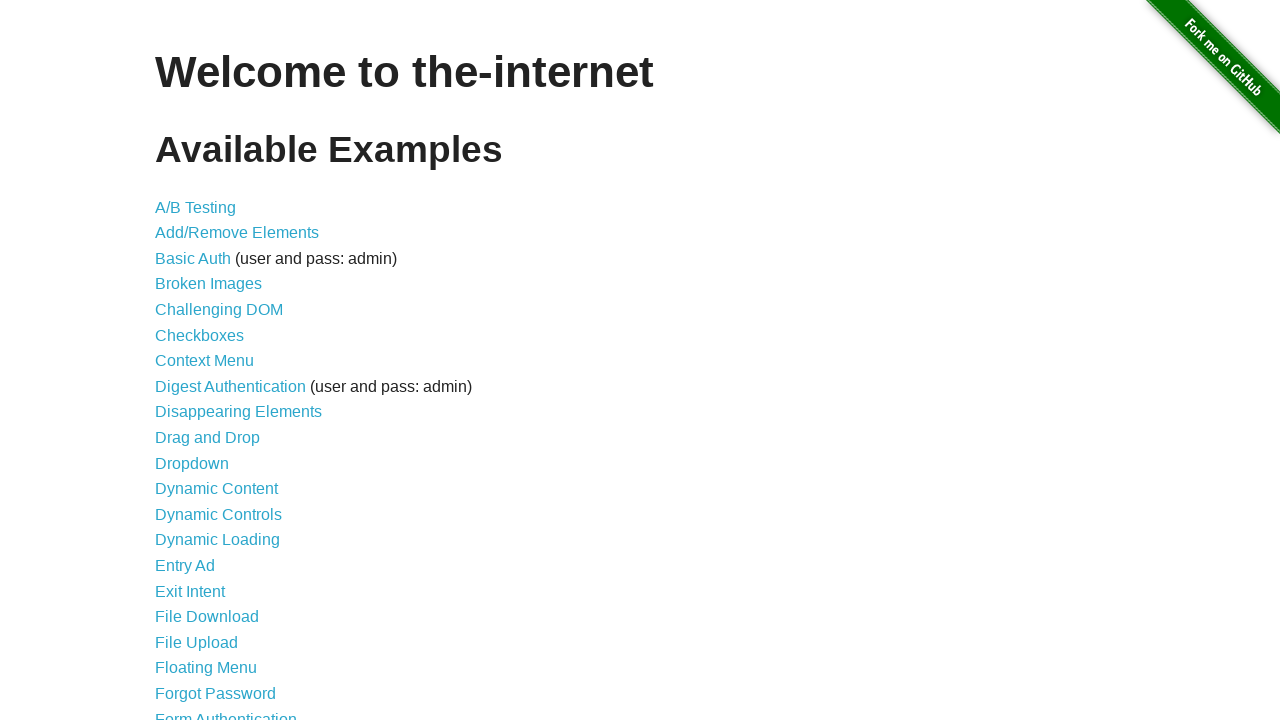

Clicked on Multiple Windows link at (218, 369) on [href='/windows']
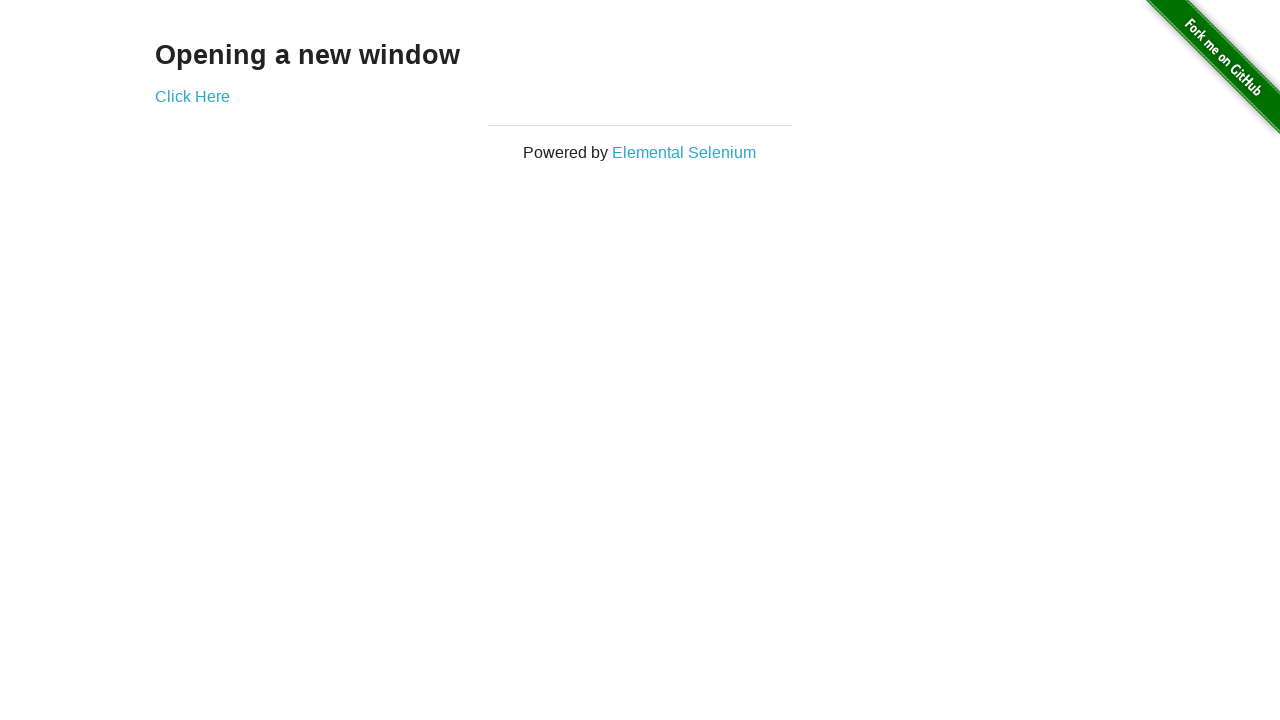

Clicked link to open new window at (192, 96) on [href='/windows/new']
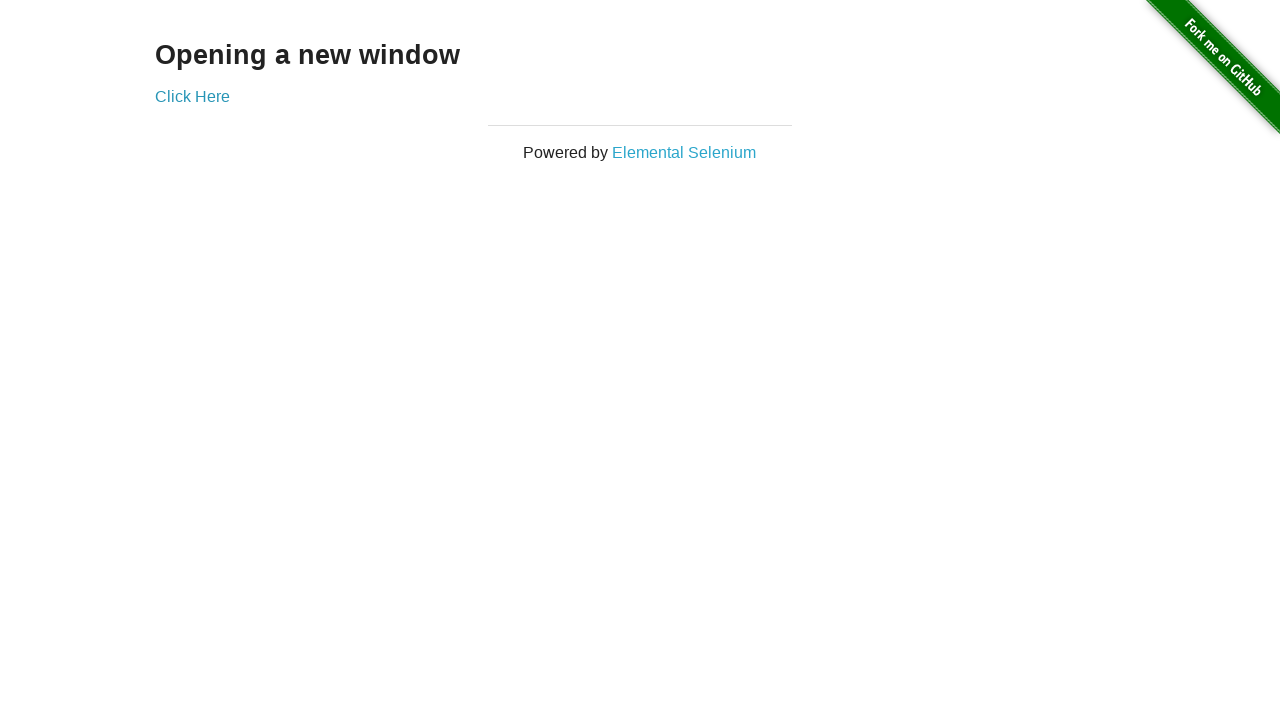

New window opened and captured
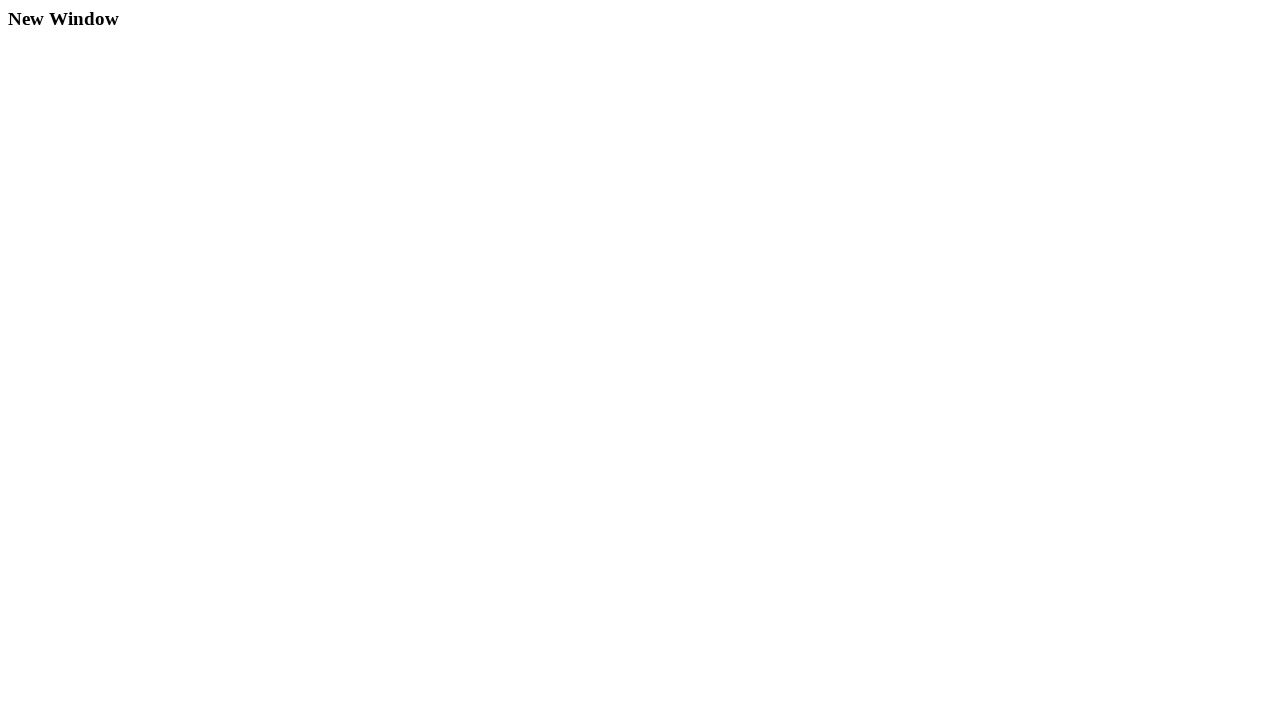

New page loaded and content header verified
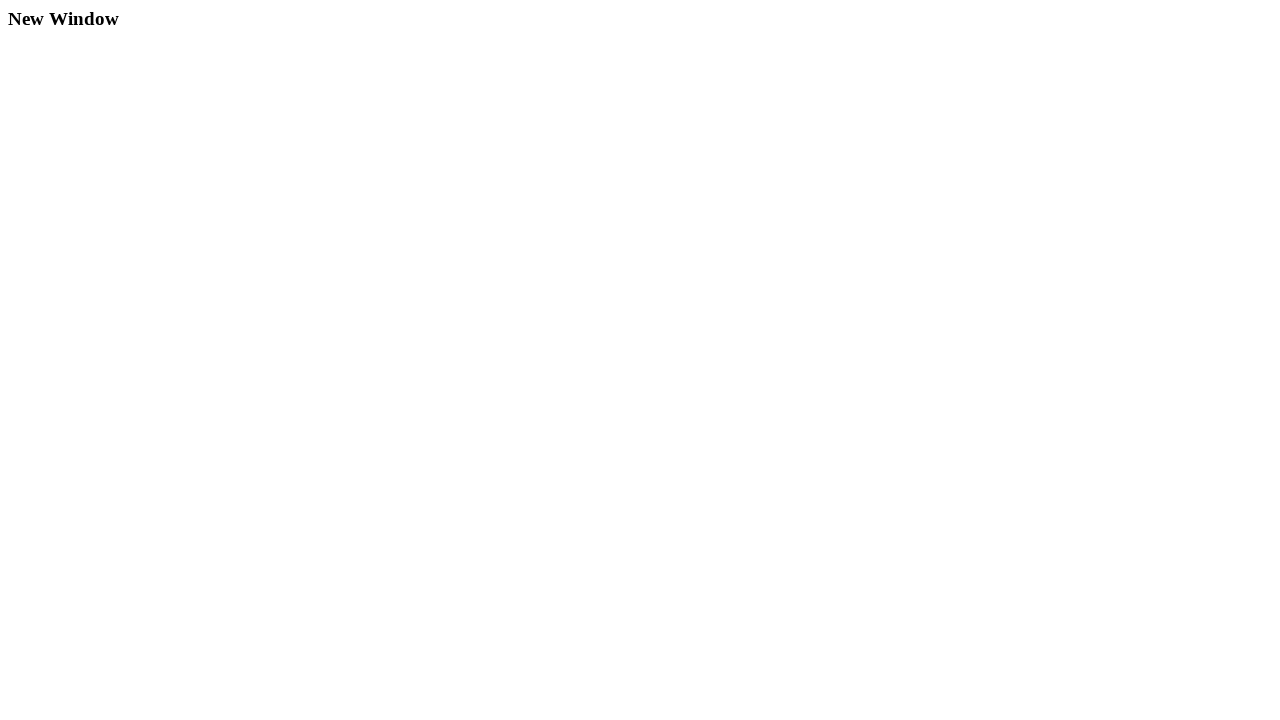

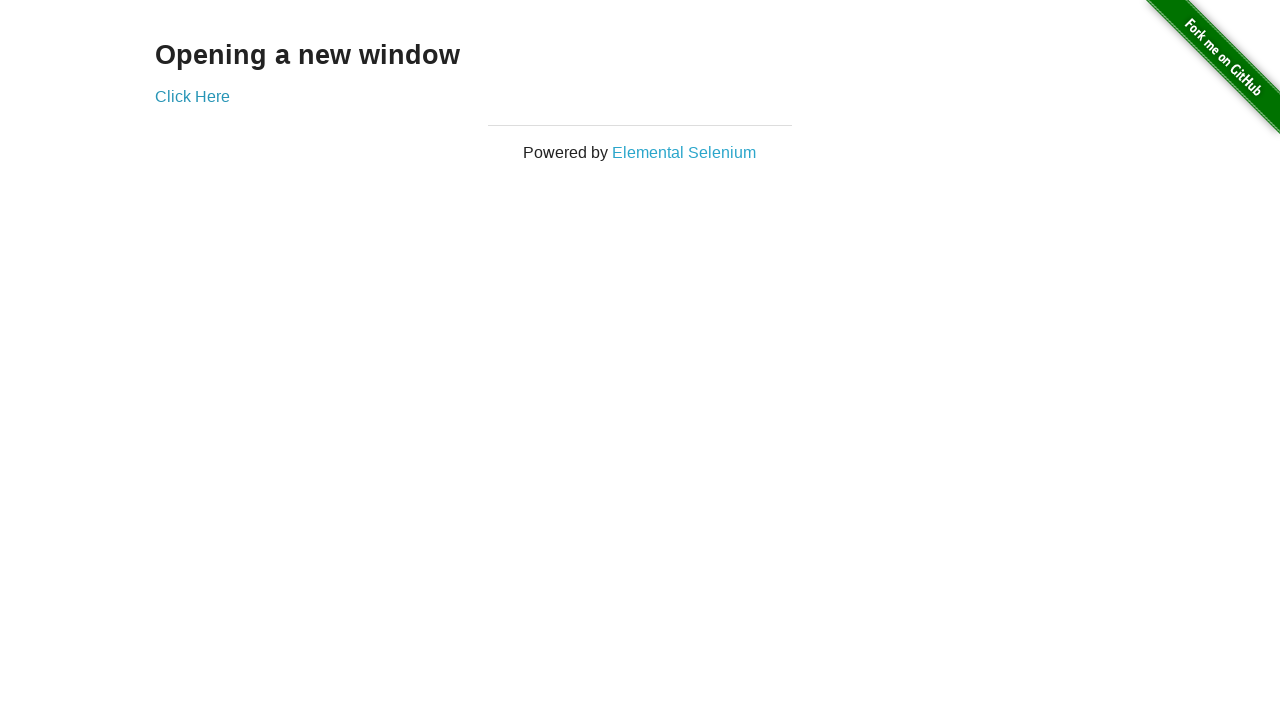